Navigates to an automation practice page, scrolls down to a table, and verifies the table structure by waiting for table rows and columns to be visible.

Starting URL: https://rahulshettyacademy.com/AutomationPractice/

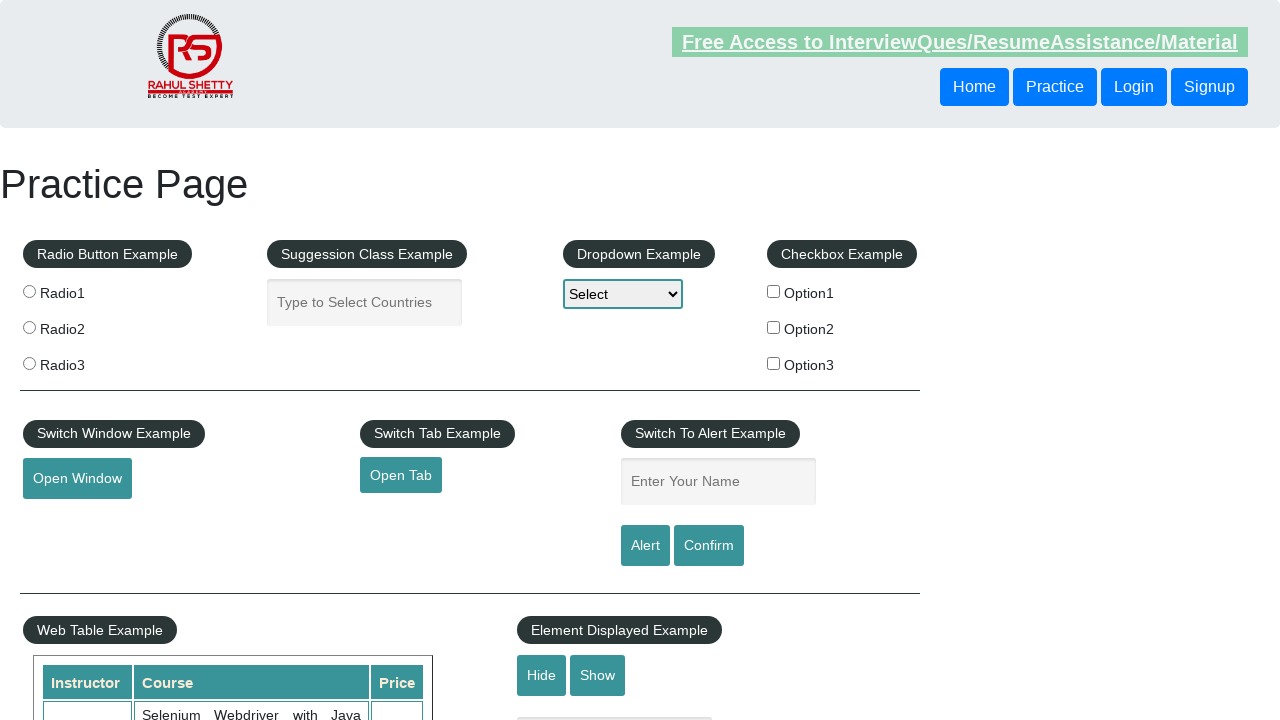

Scrolled down 600 pixels to bring table into view
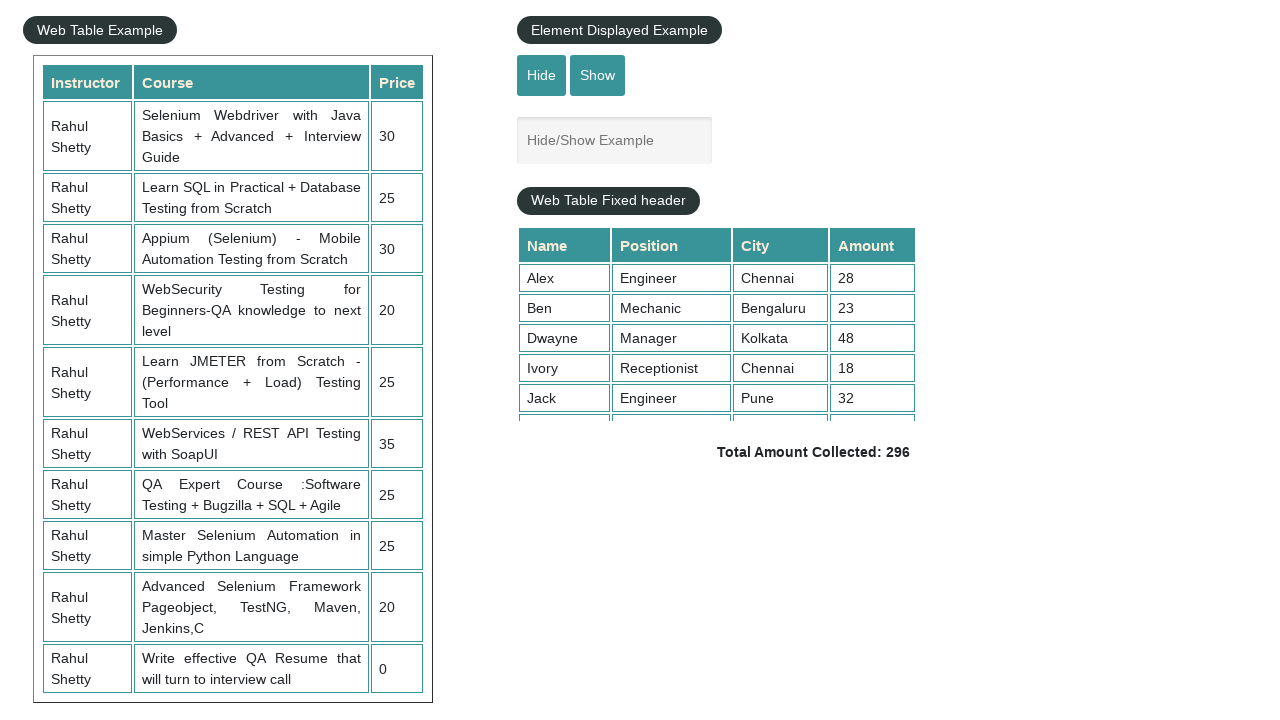

Table with class 'table-display' became visible
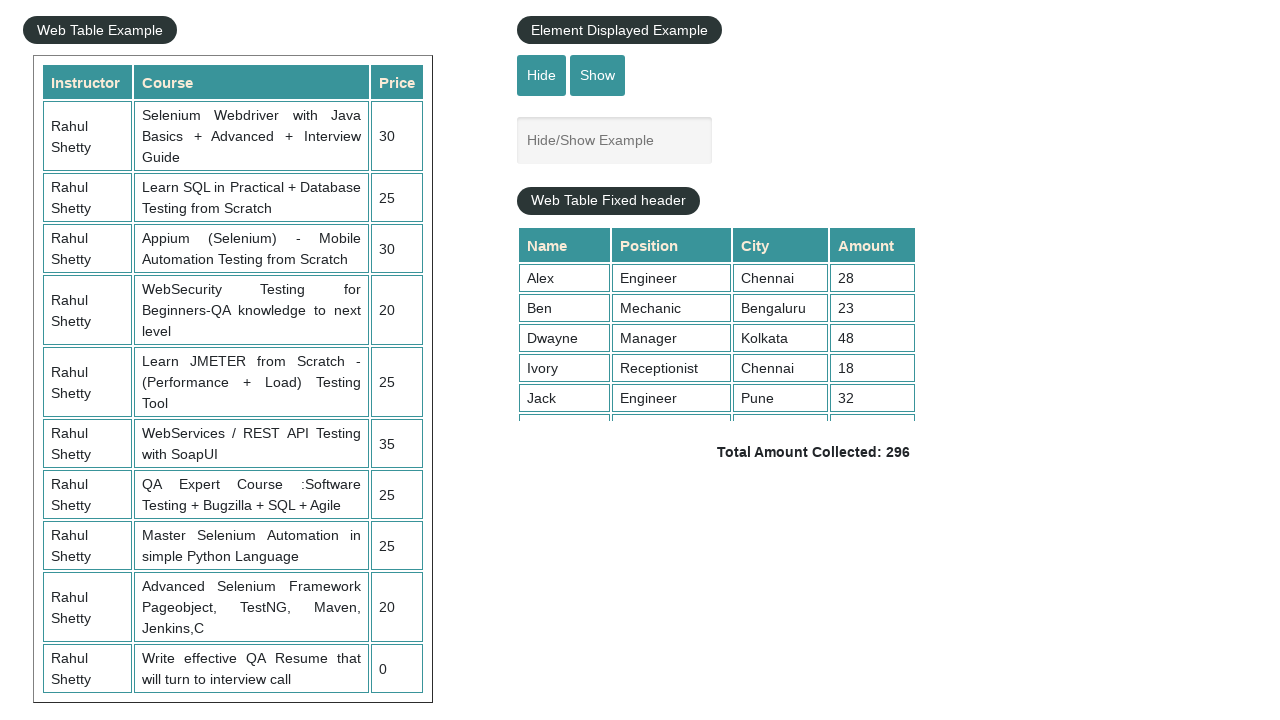

Table rows in tbody became present
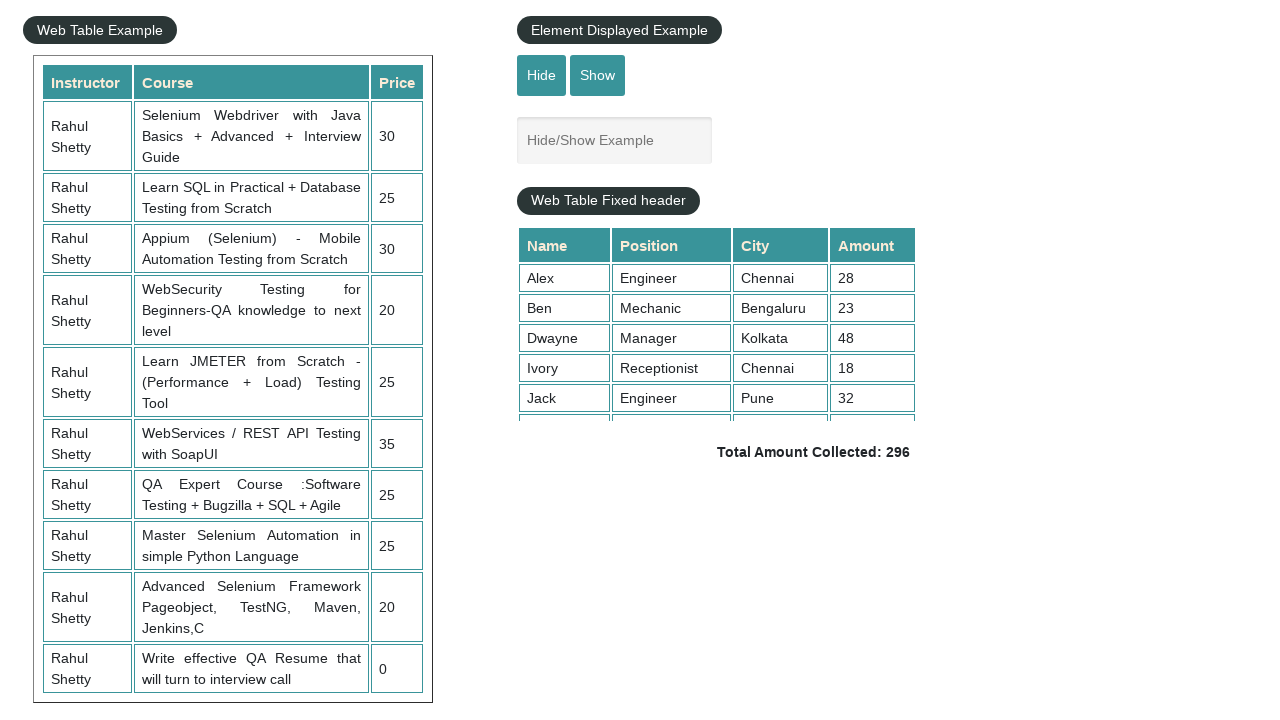

Table header columns in first row became present
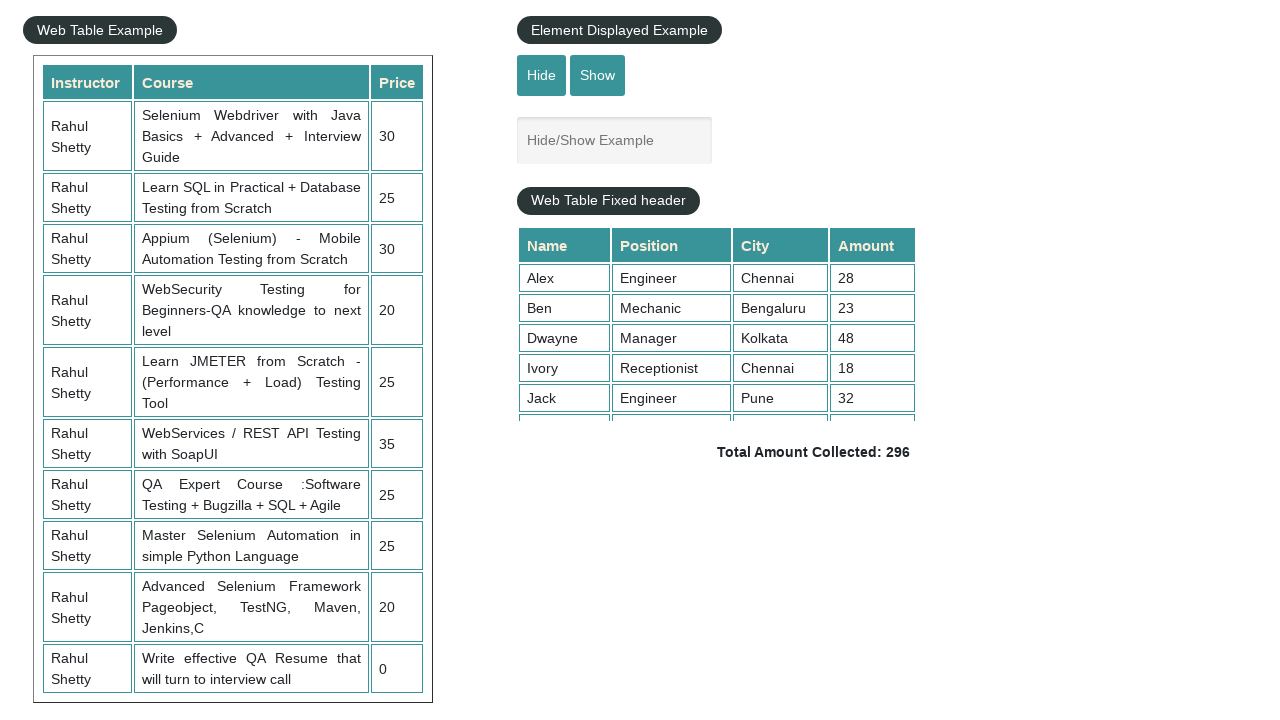

Verified that row 3 with table data cells exists
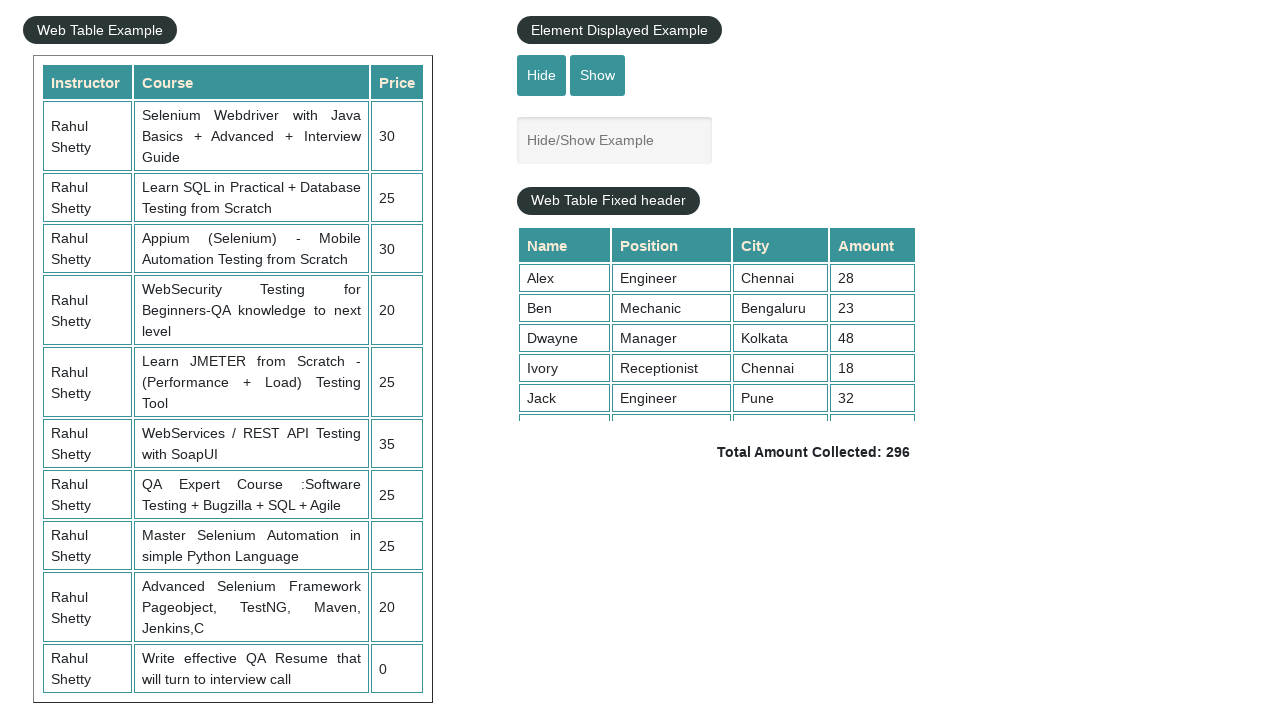

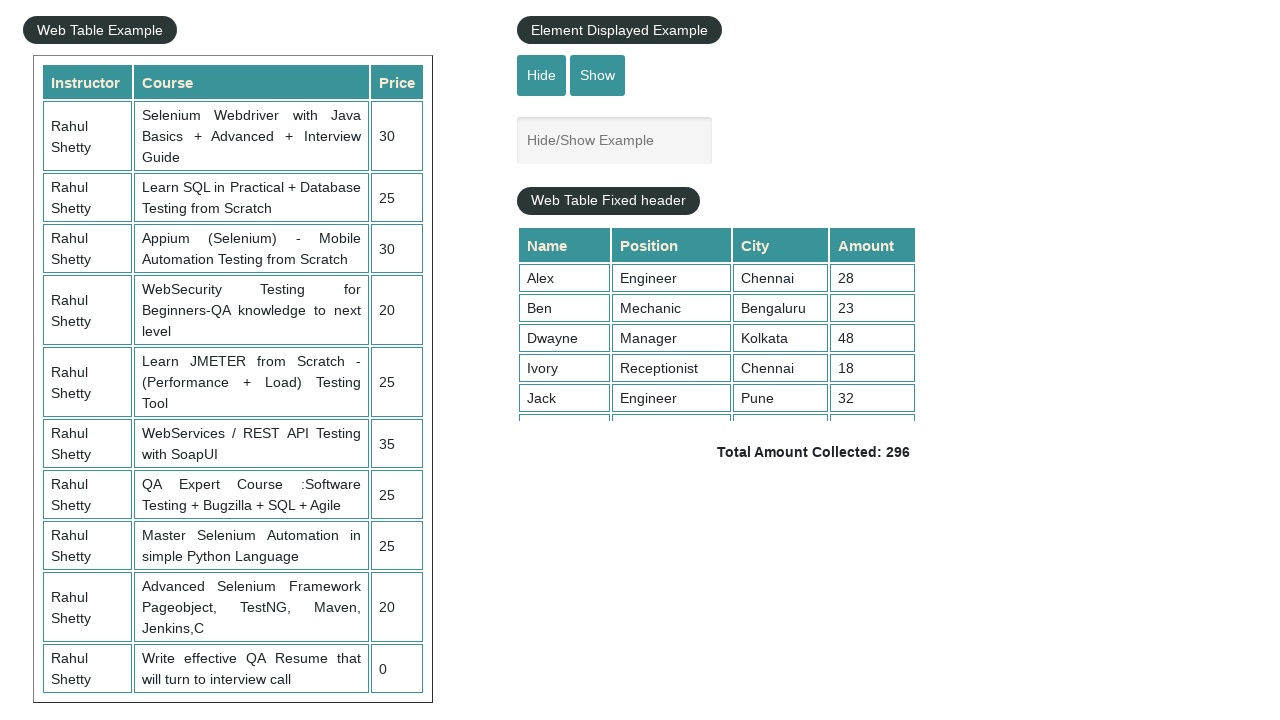